Tests browser window handling functionality by clicking buttons that open new windows/tabs, switching between parent and child windows, and interacting with elements on the page

Starting URL: https://demoqa.com/browser-windows

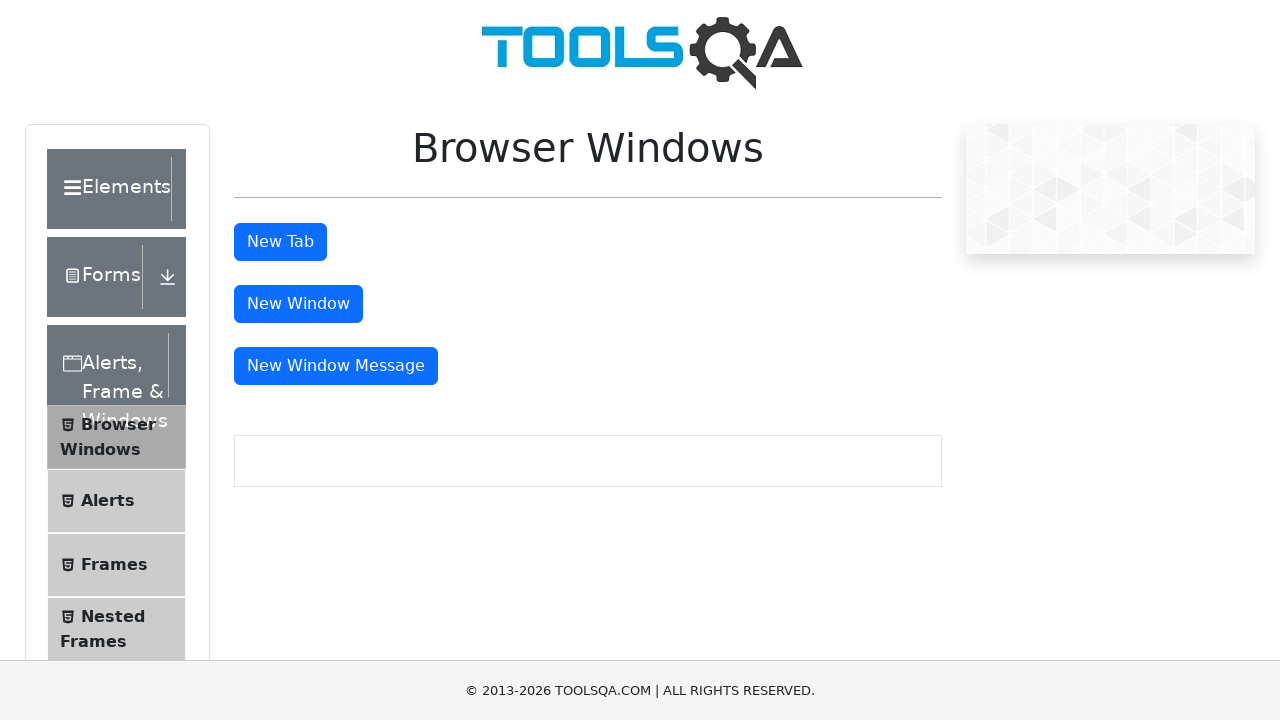

Scrolled down the page by 400 pixels
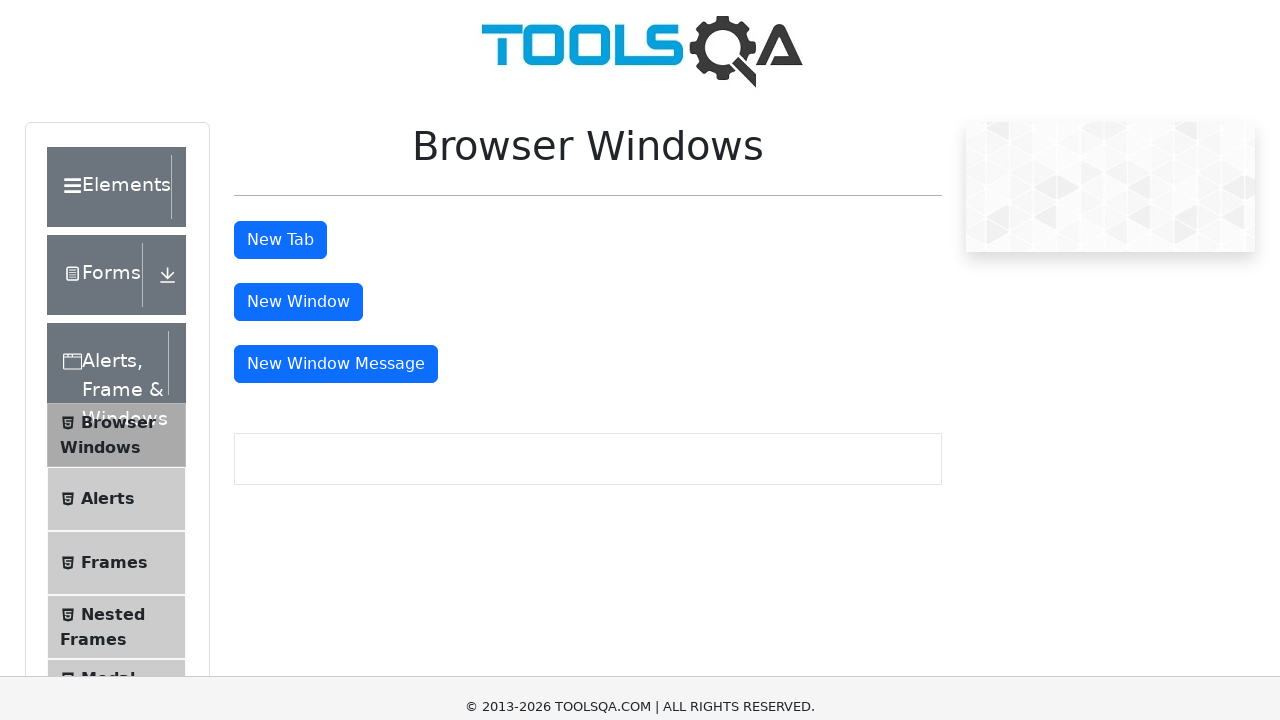

Clicked message window button to open a new window at (336, 19) on button#messageWindowButton
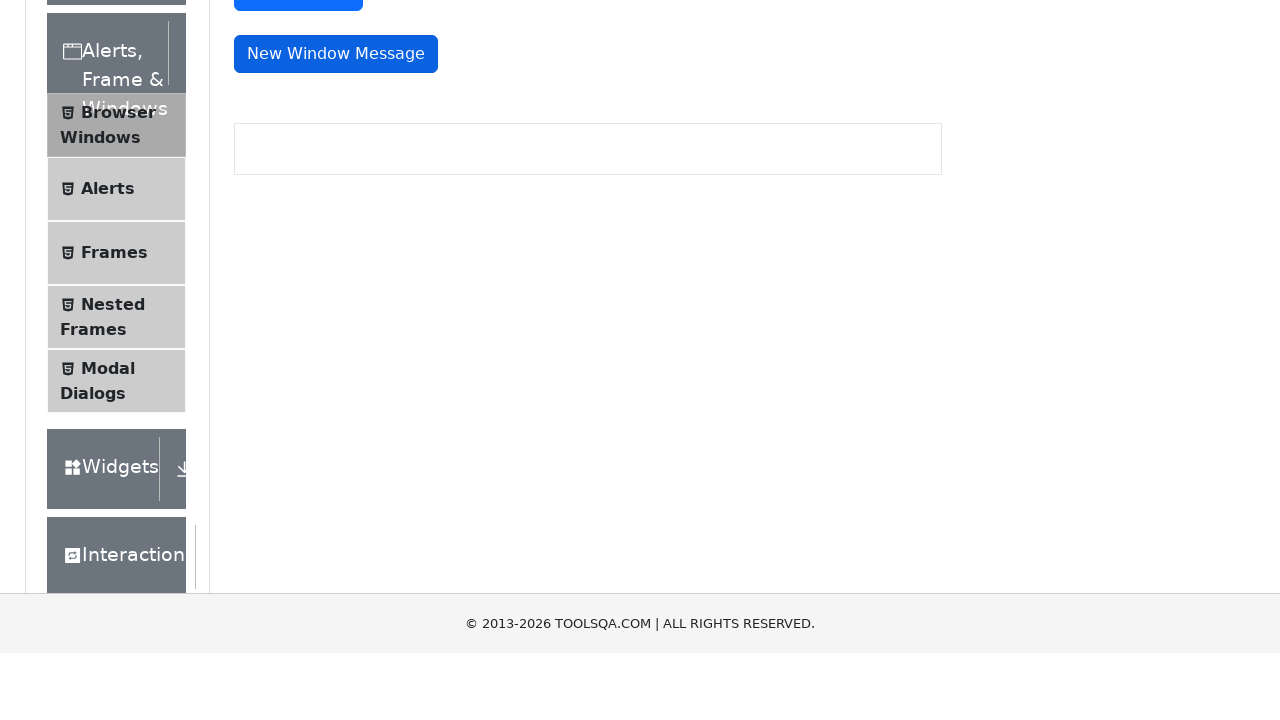

Captured new window/page handle
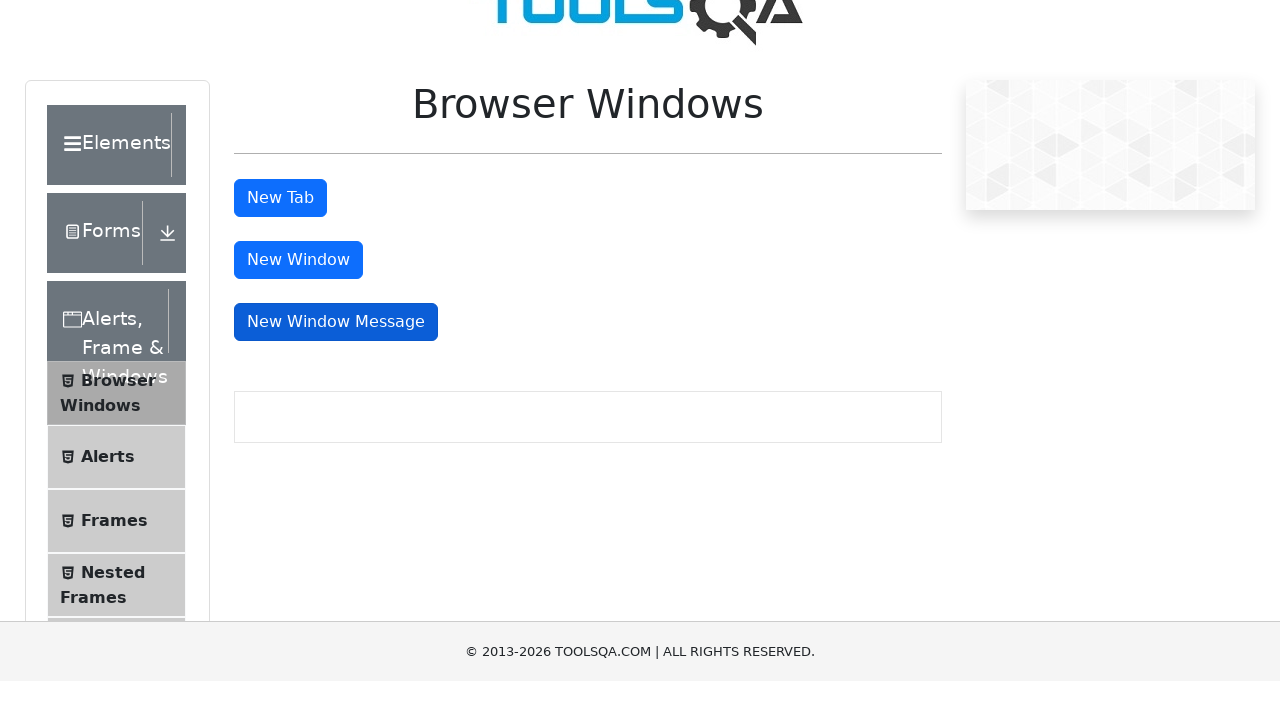

Switched back to original parent window
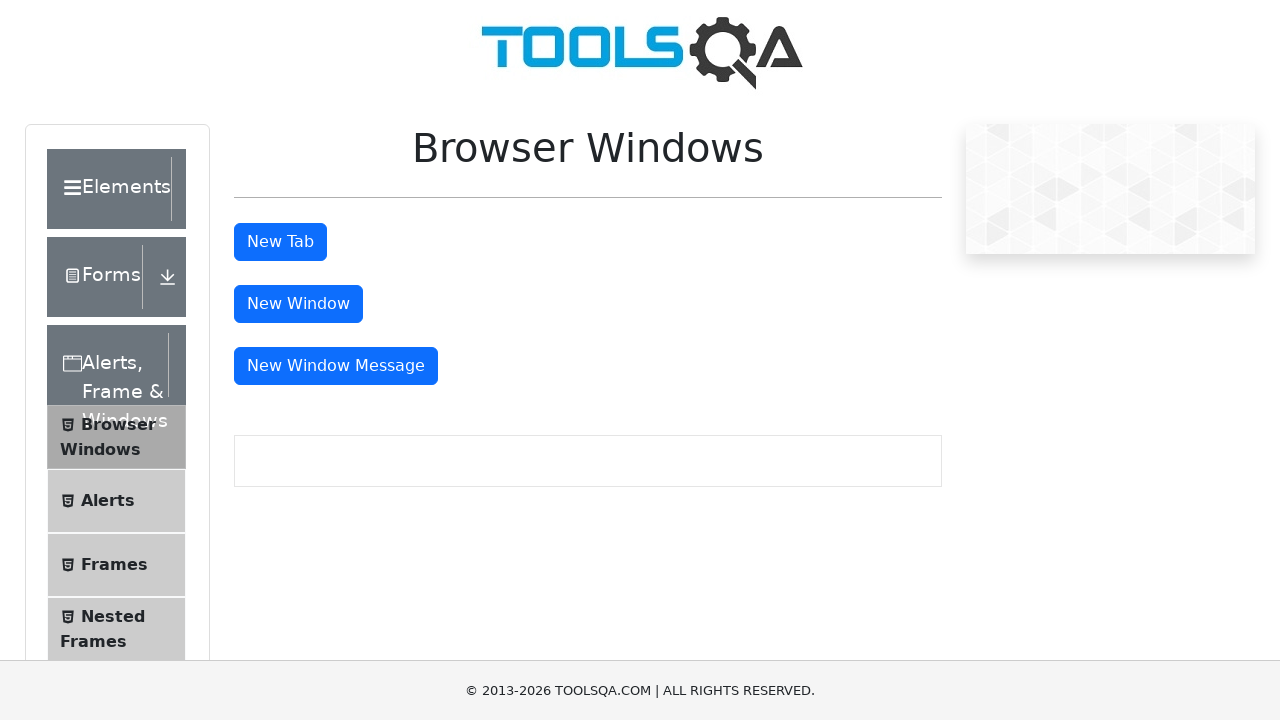

Clicked tab button to open a new tab at (280, 242) on #tabButton
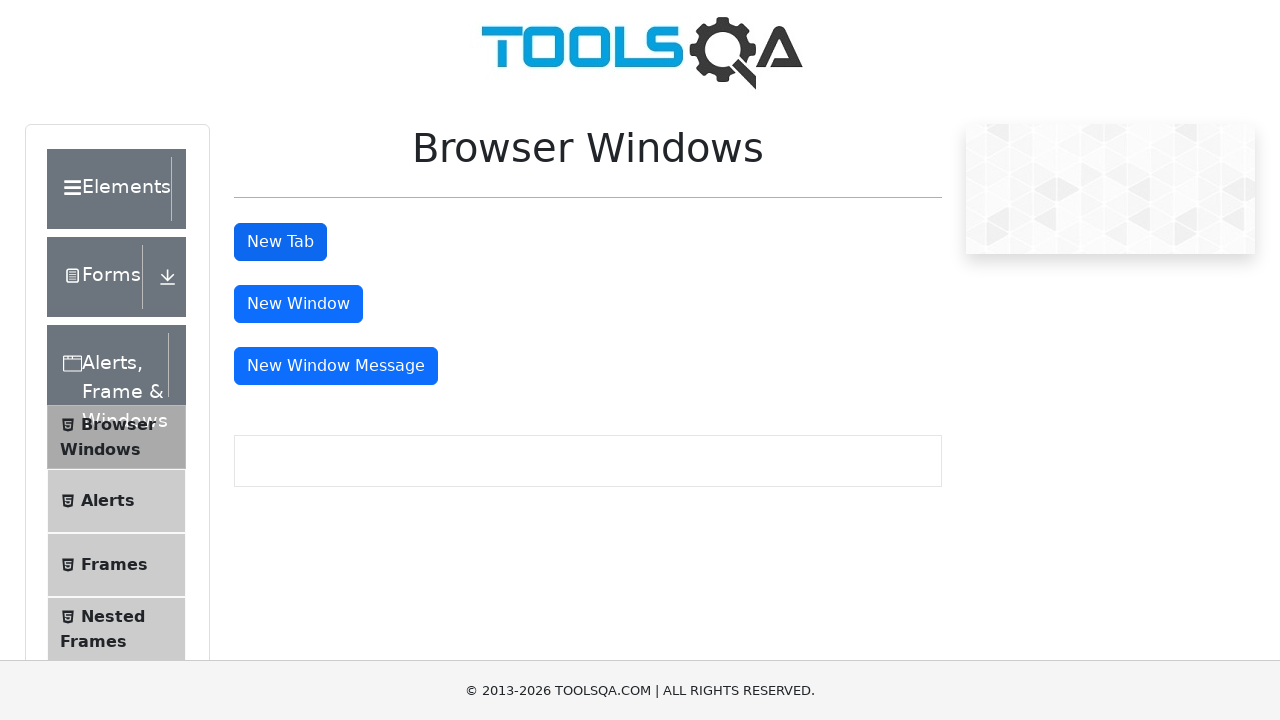

Closed the new window/page
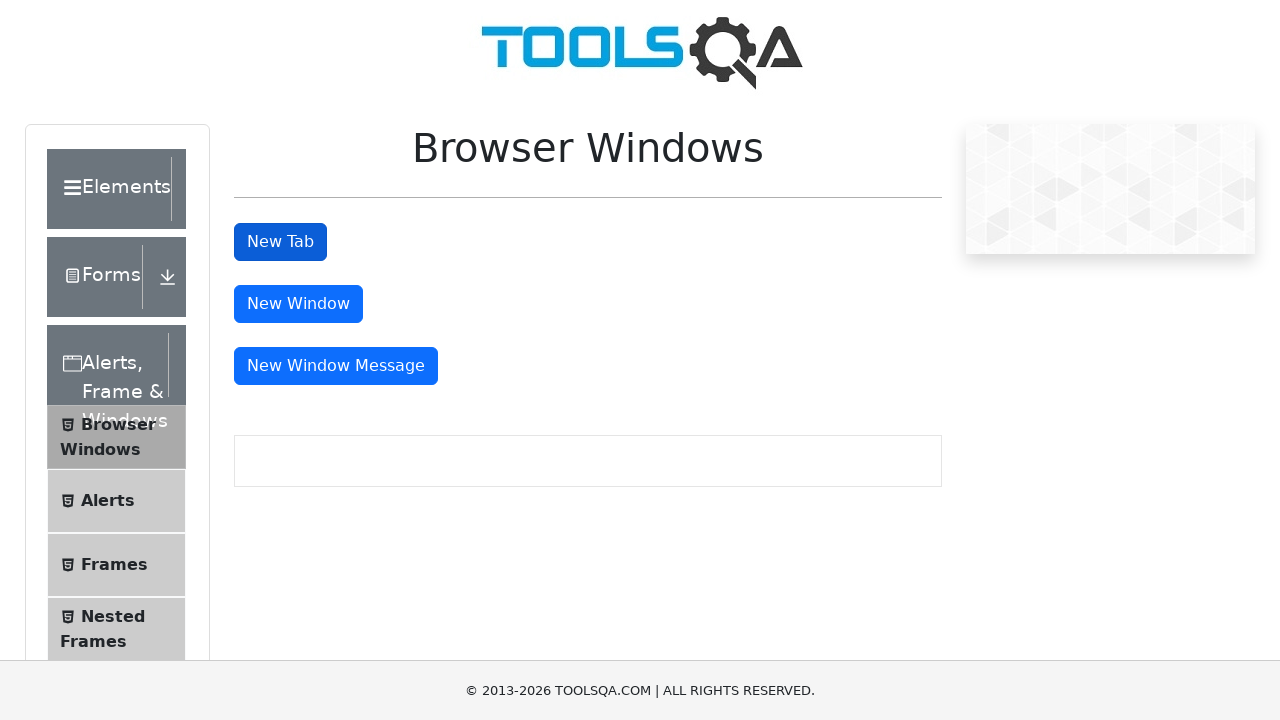

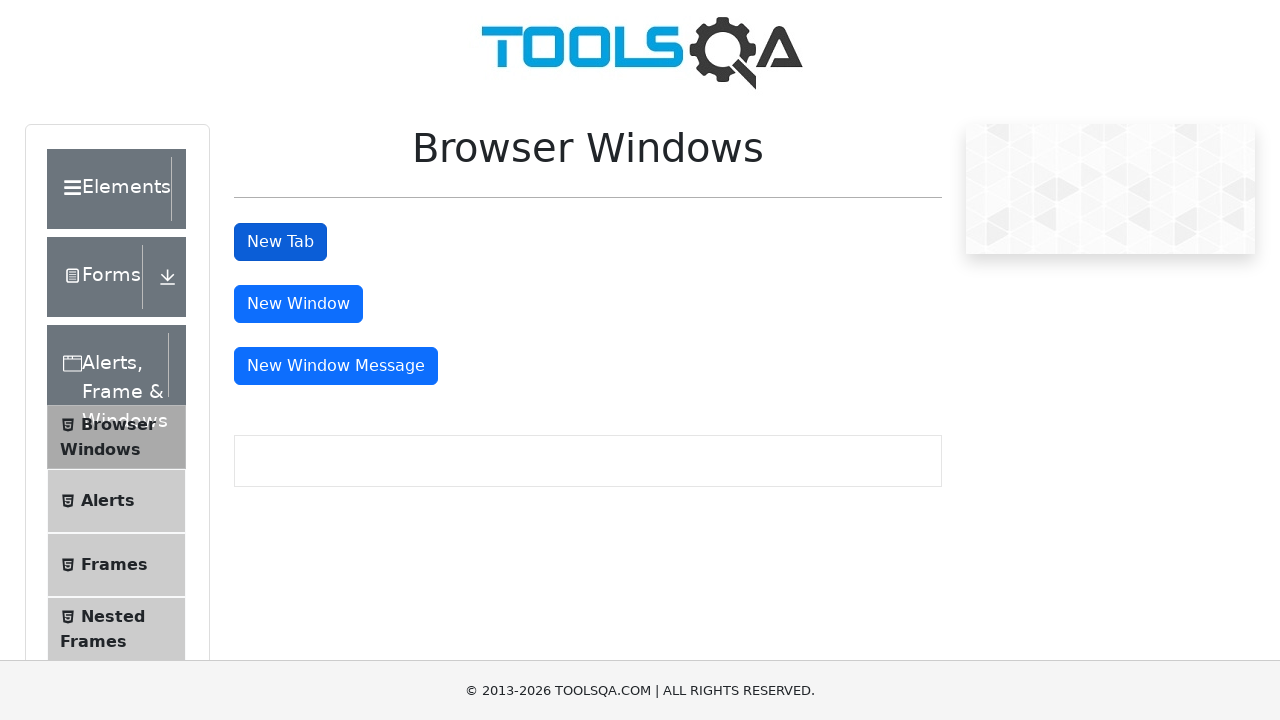